Tests email subscription form by entering an email address and clicking submit button

Starting URL: https://chadd.org/for-adults/overview/

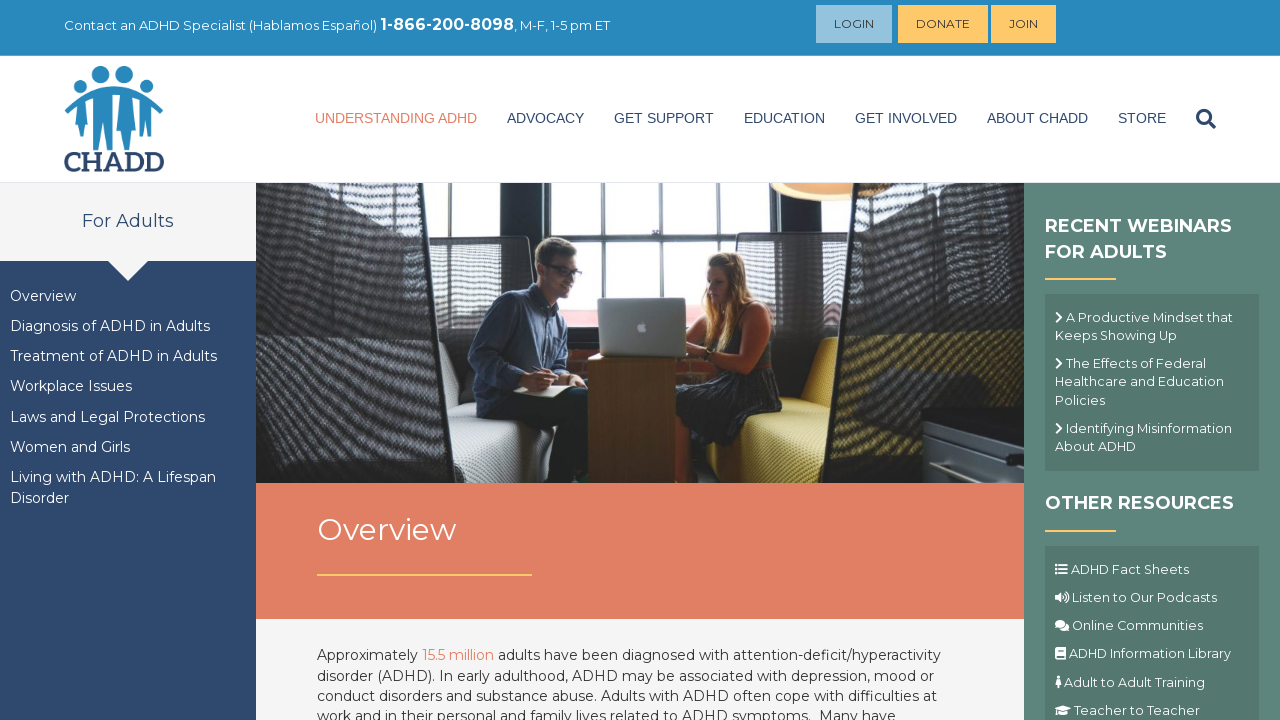

Filled email field with 'testuser7492@example.com' on input[name='EMAIL']
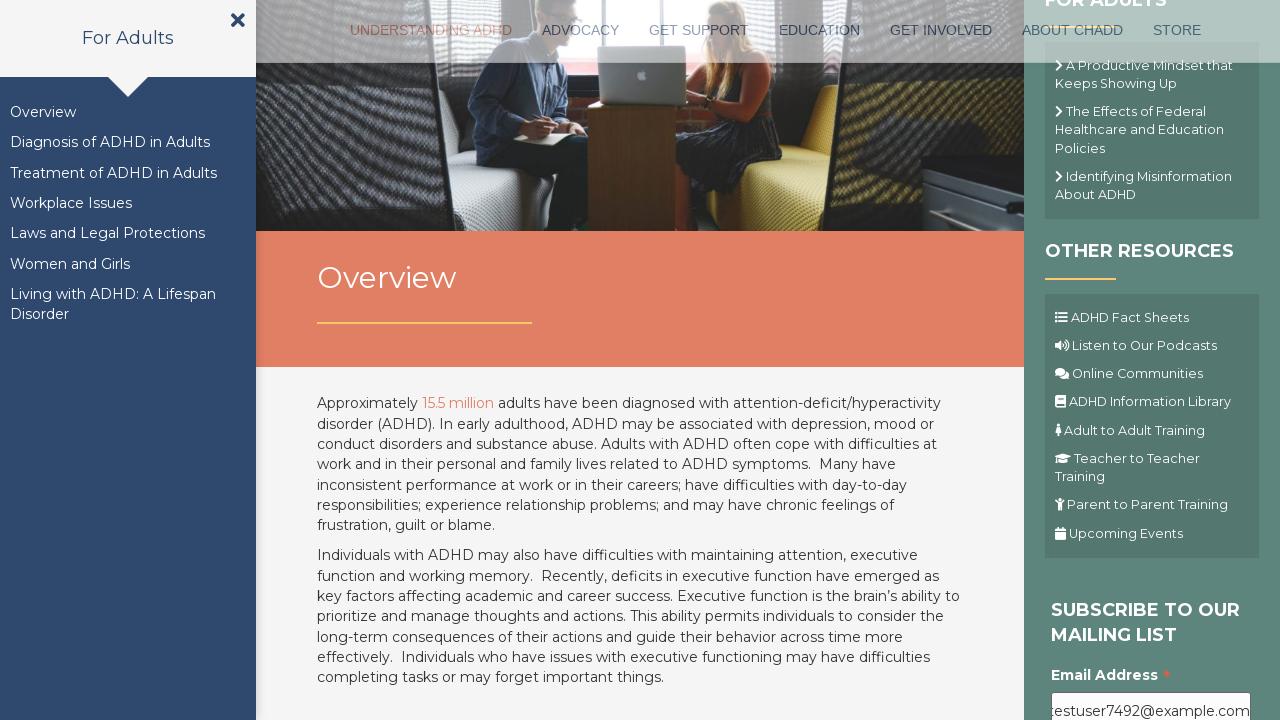

Clicked submit button to subscribe to email list at (1111, 361) on .button
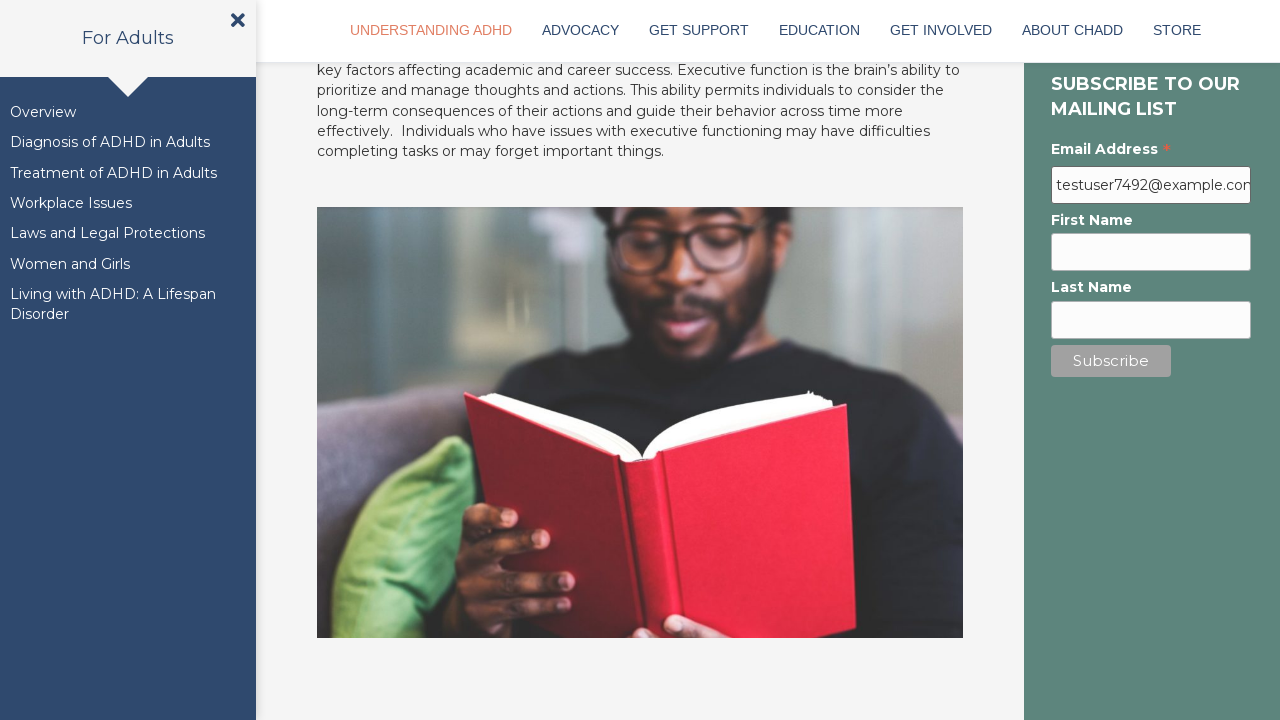

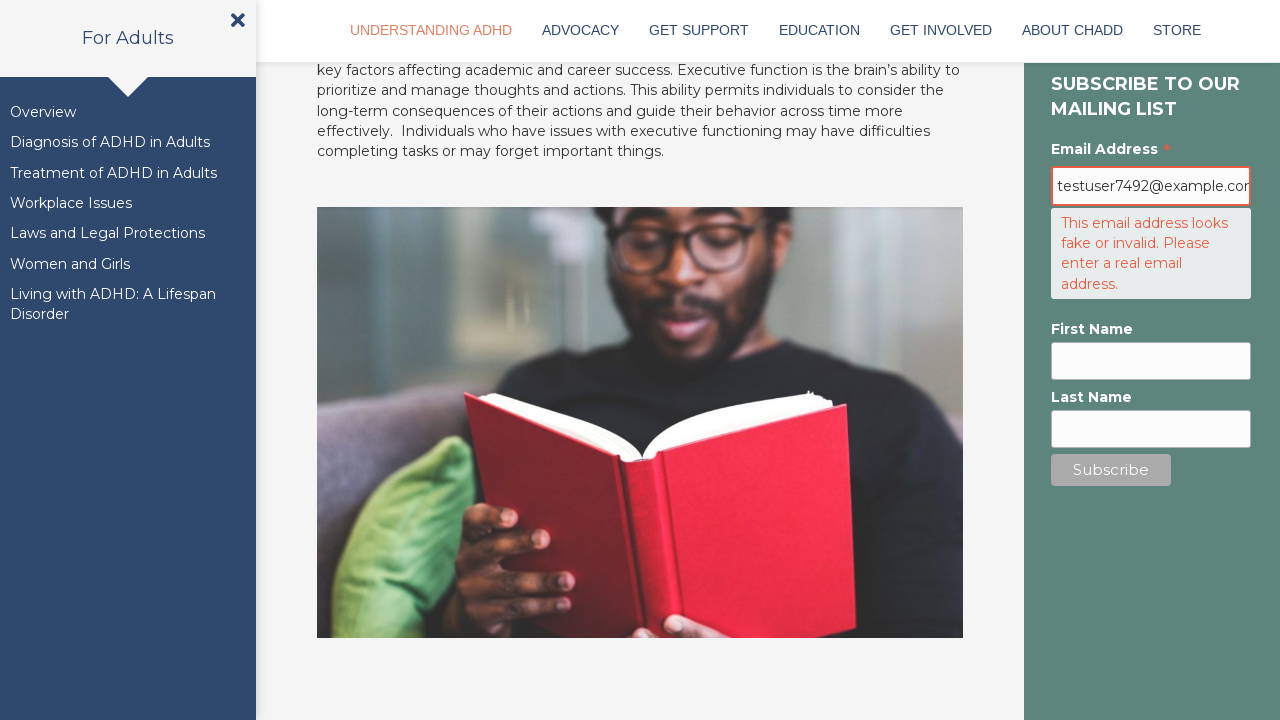